Navigates to modals test page, clicks to open a simple modal, and verifies modal content is visible

Starting URL: https://applitools.github.io/demo/TestPages/ModalsPage/index.html

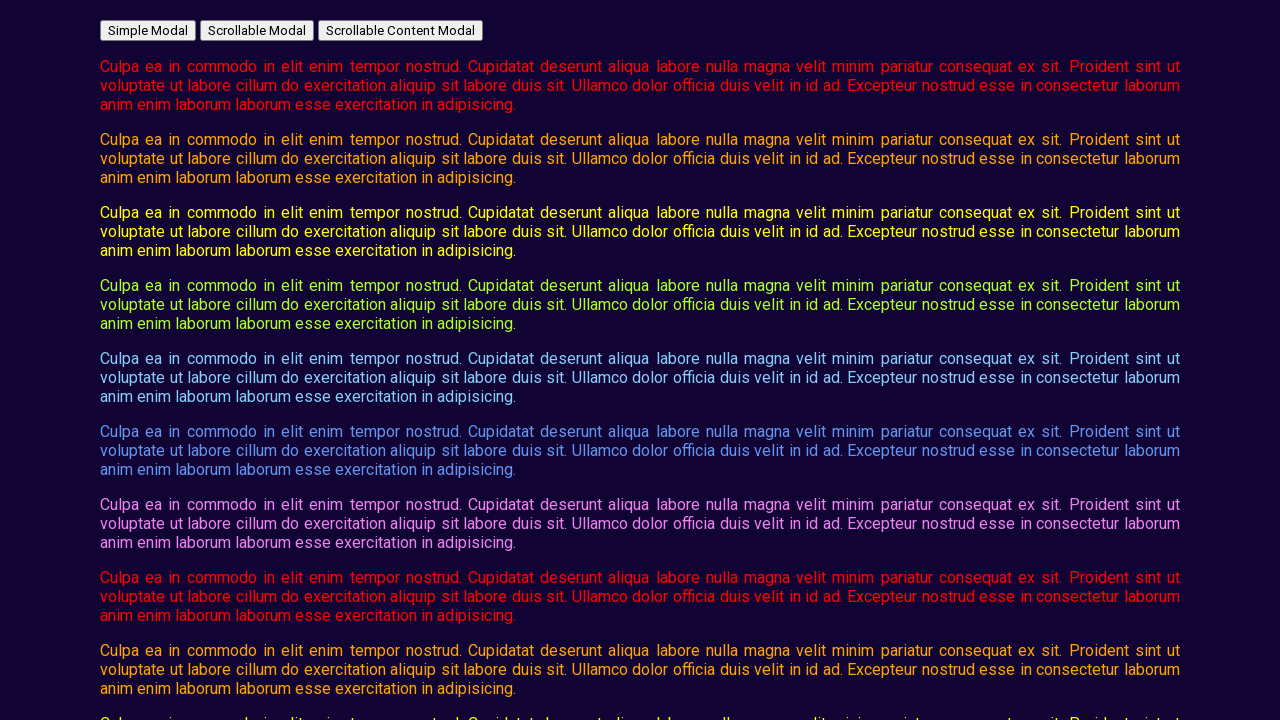

Navigated to modals test page
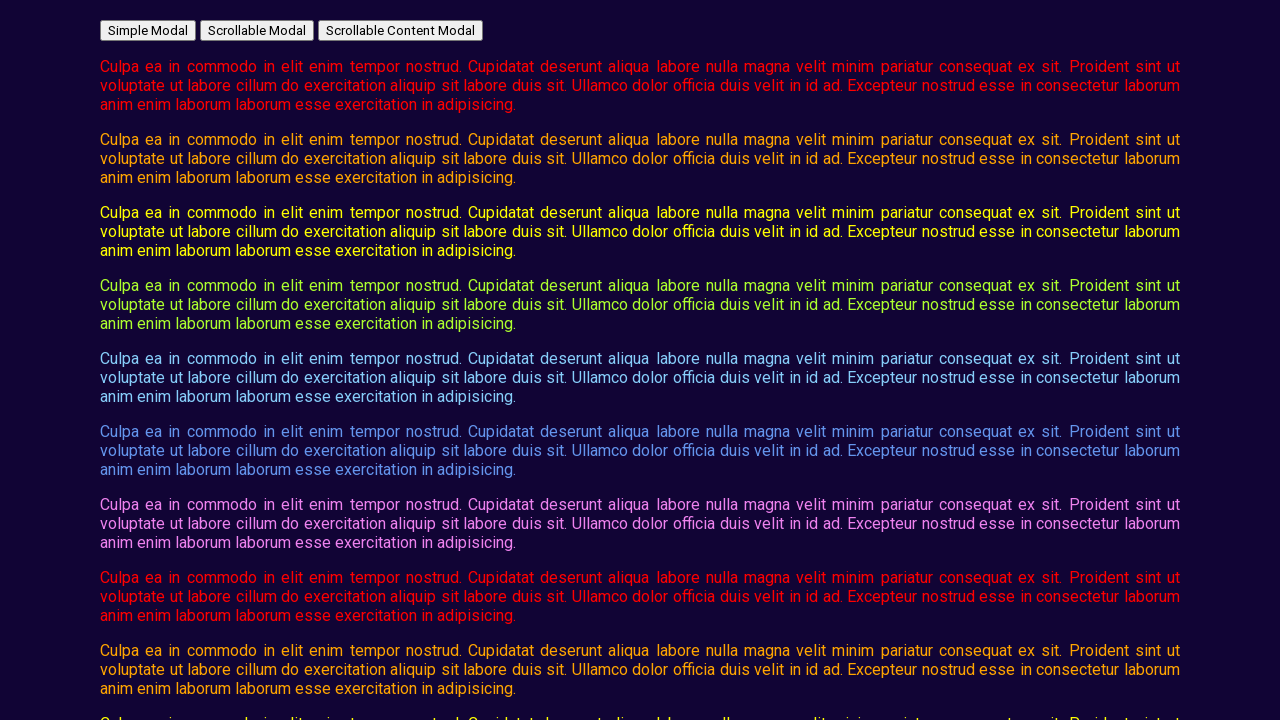

Clicked button to open simple modal at (148, 30) on #open_simple_modal
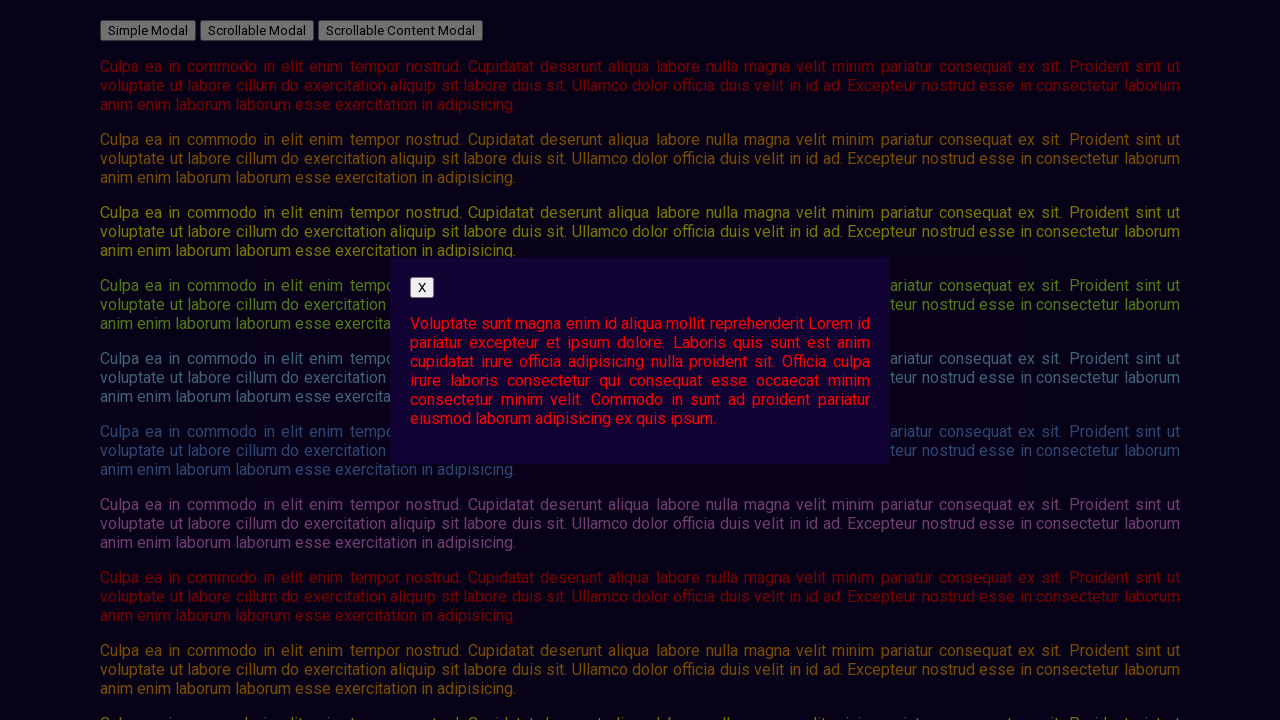

Simple modal content became visible
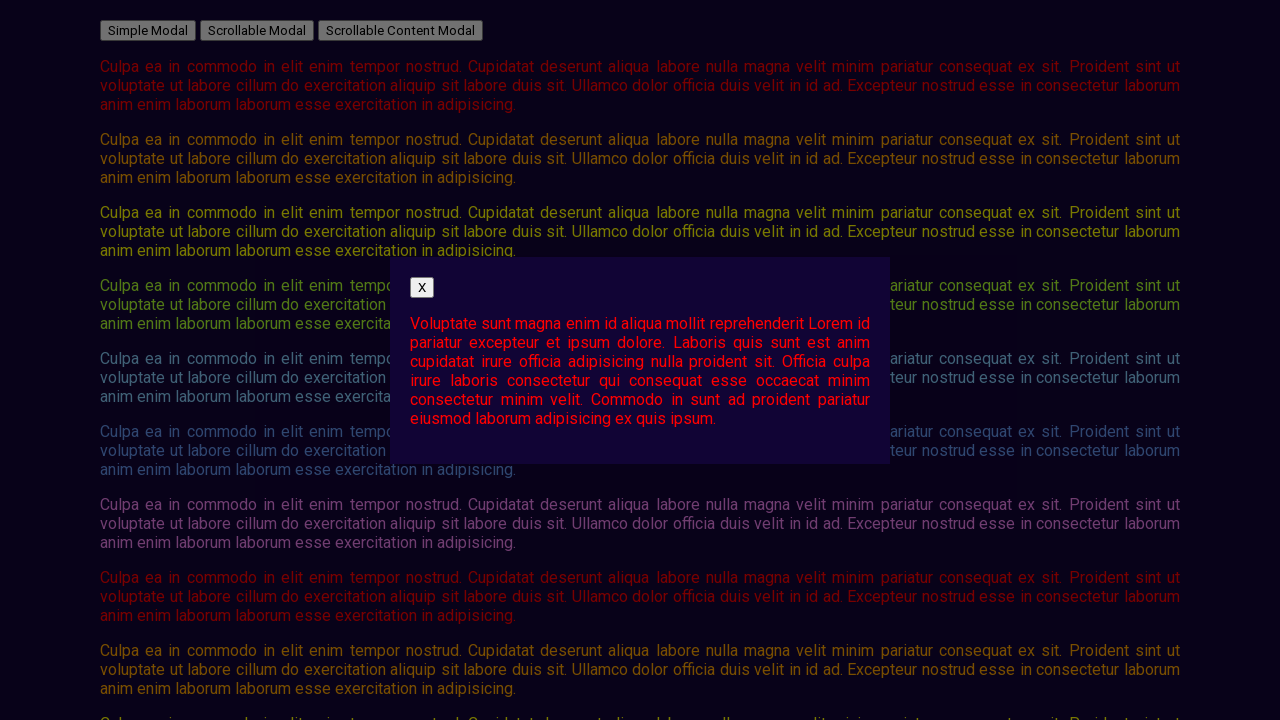

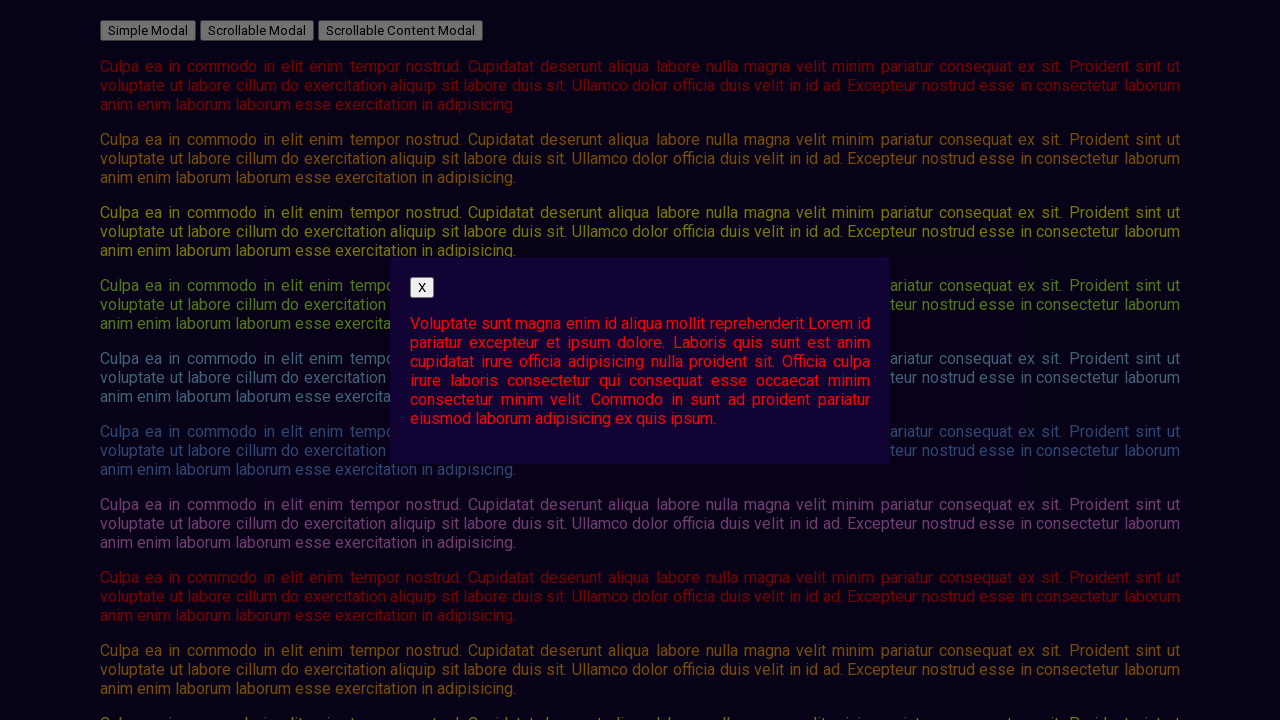